Tests checkbox functionality by clicking the first checkbox to select it and verifying it becomes checked

Starting URL: https://the-internet.herokuapp.com/checkboxes

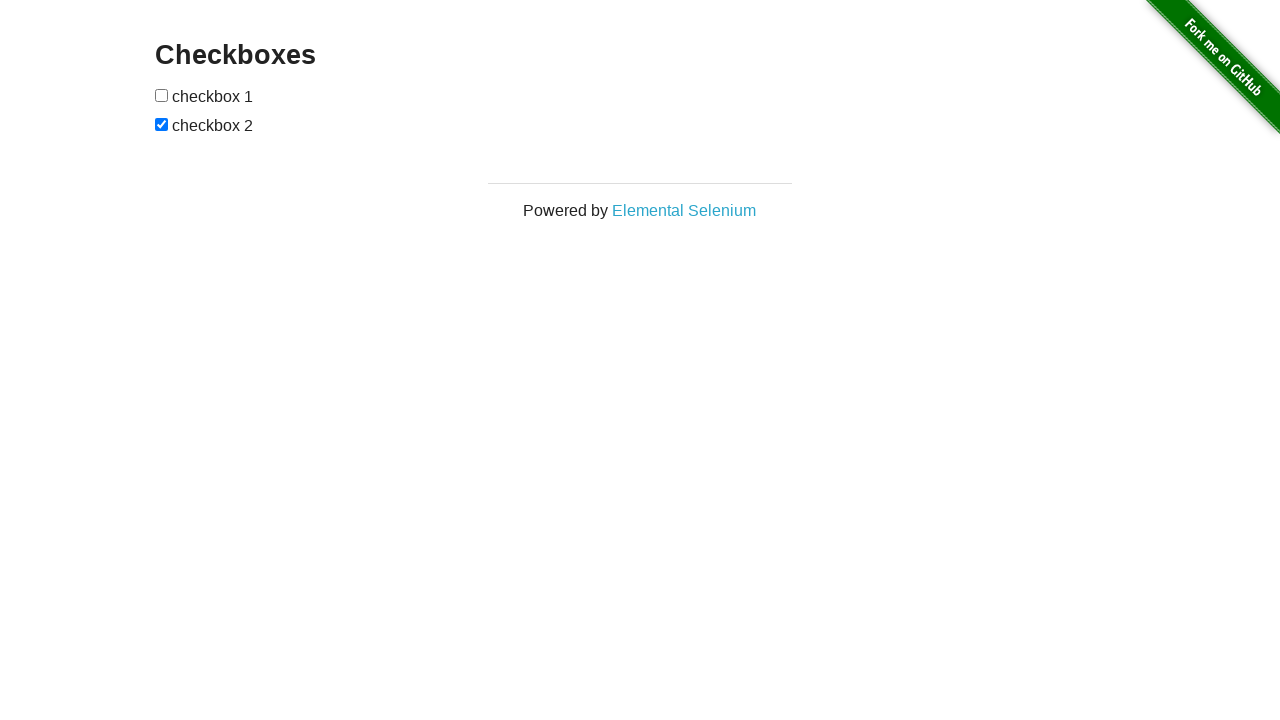

Clicked the first checkbox to select it at (162, 95) on #checkboxes > input[type=checkbox]:nth-child(1)
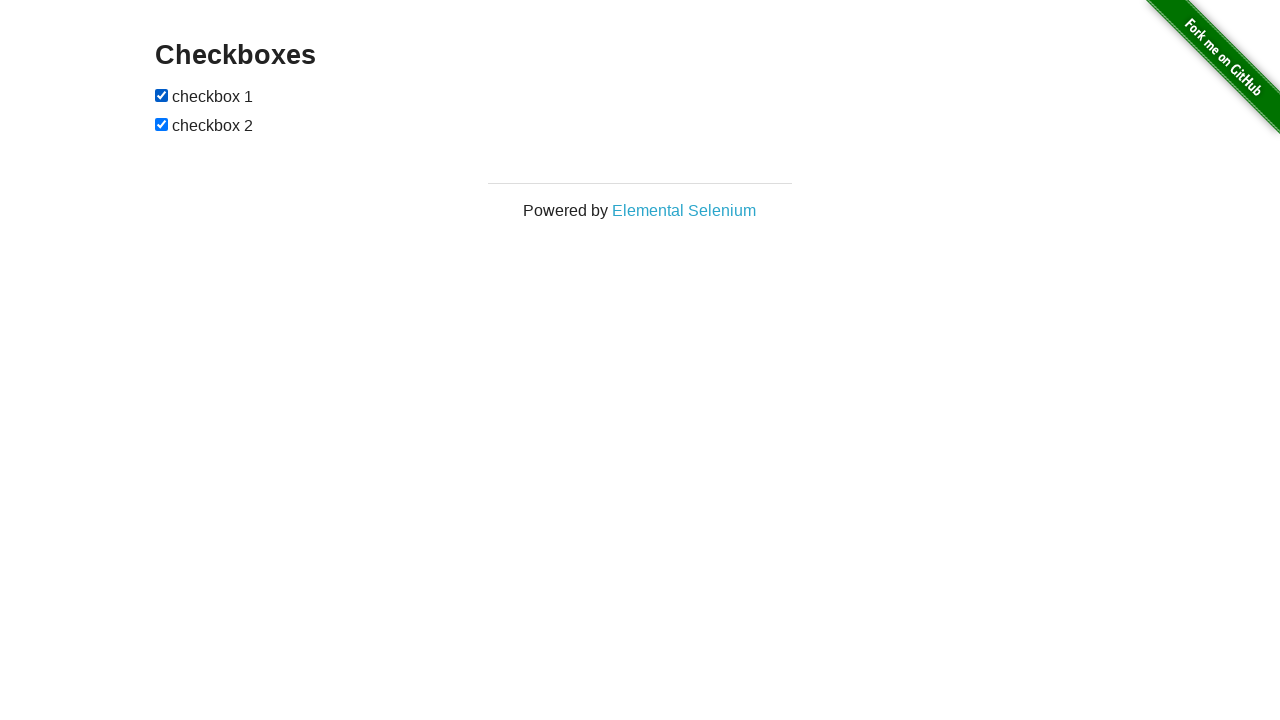

Verified the first checkbox is now checked
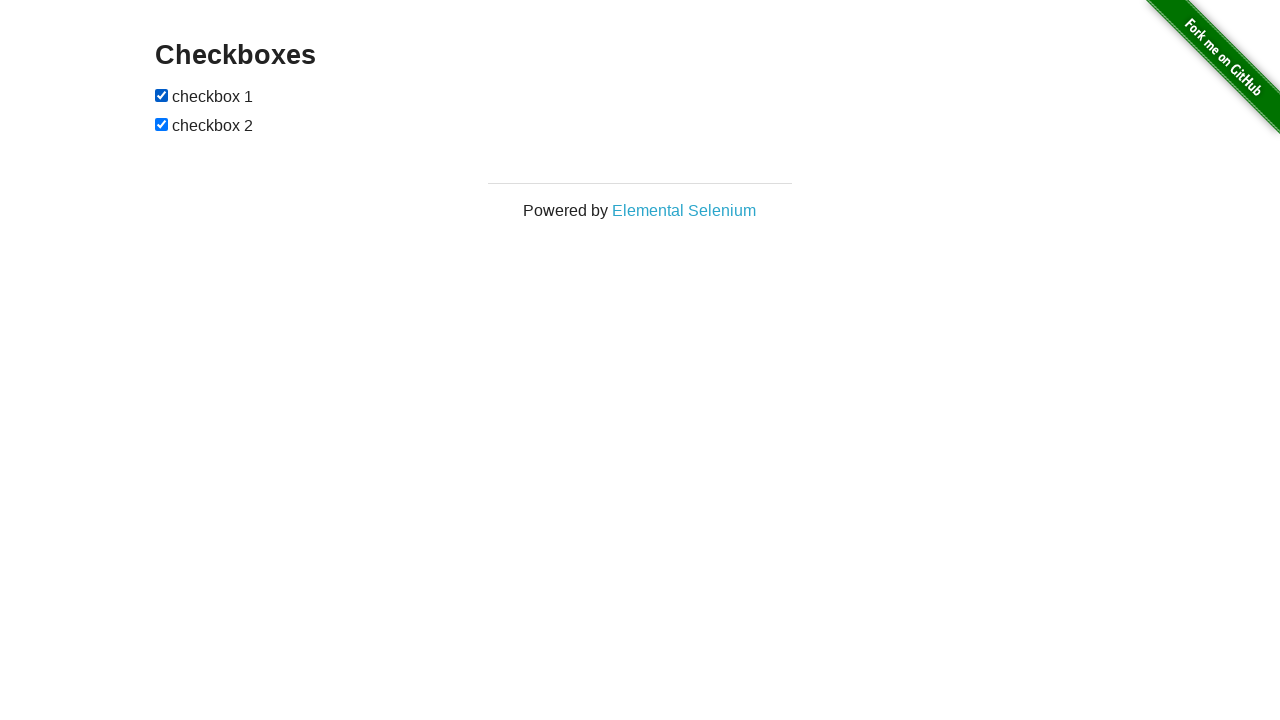

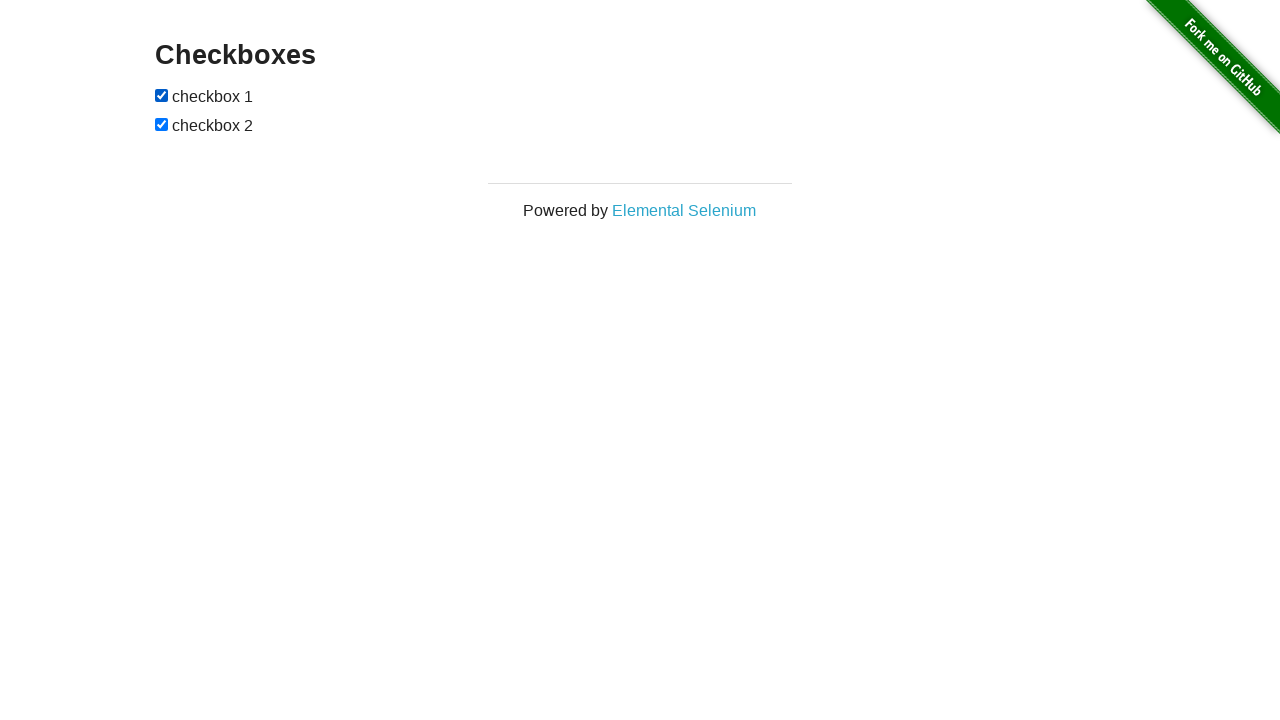